Fills out a complete form including text fields, radio buttons, checkboxes, dropdown selection, date picker, and submits the form

Starting URL: https://formy-project.herokuapp.com/form

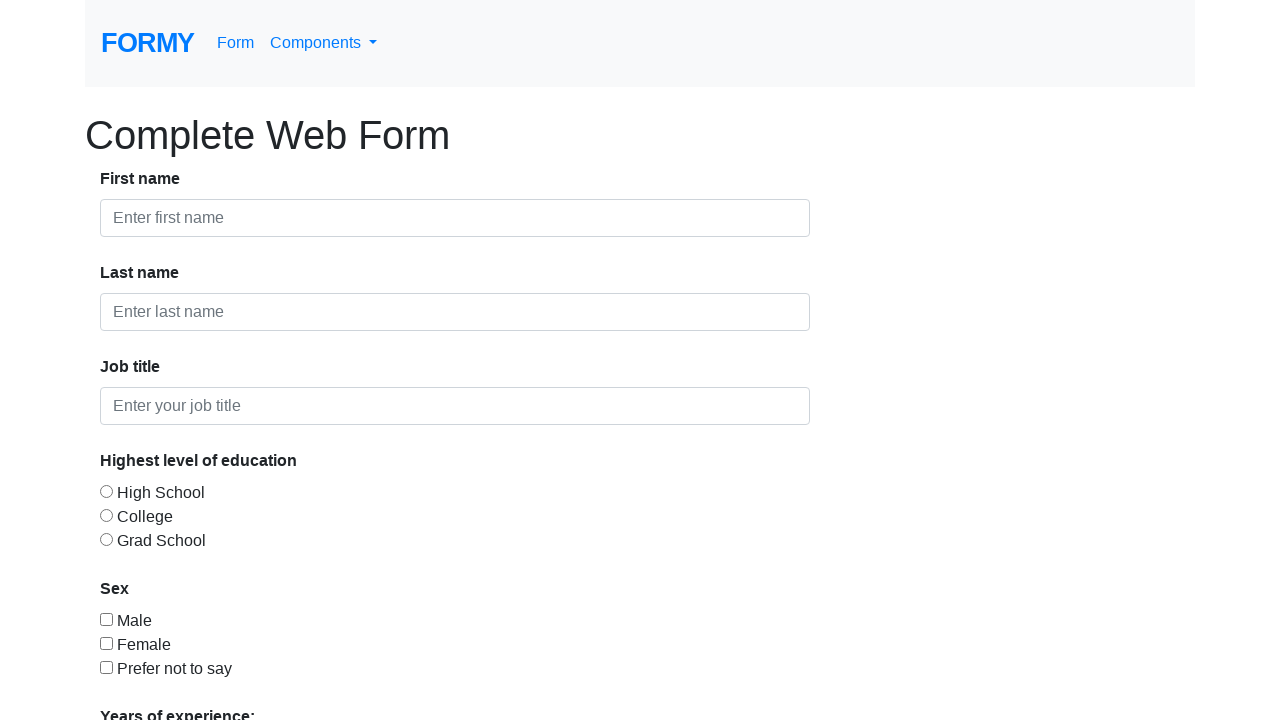

Filled first name field with 'Widya' on #first-name
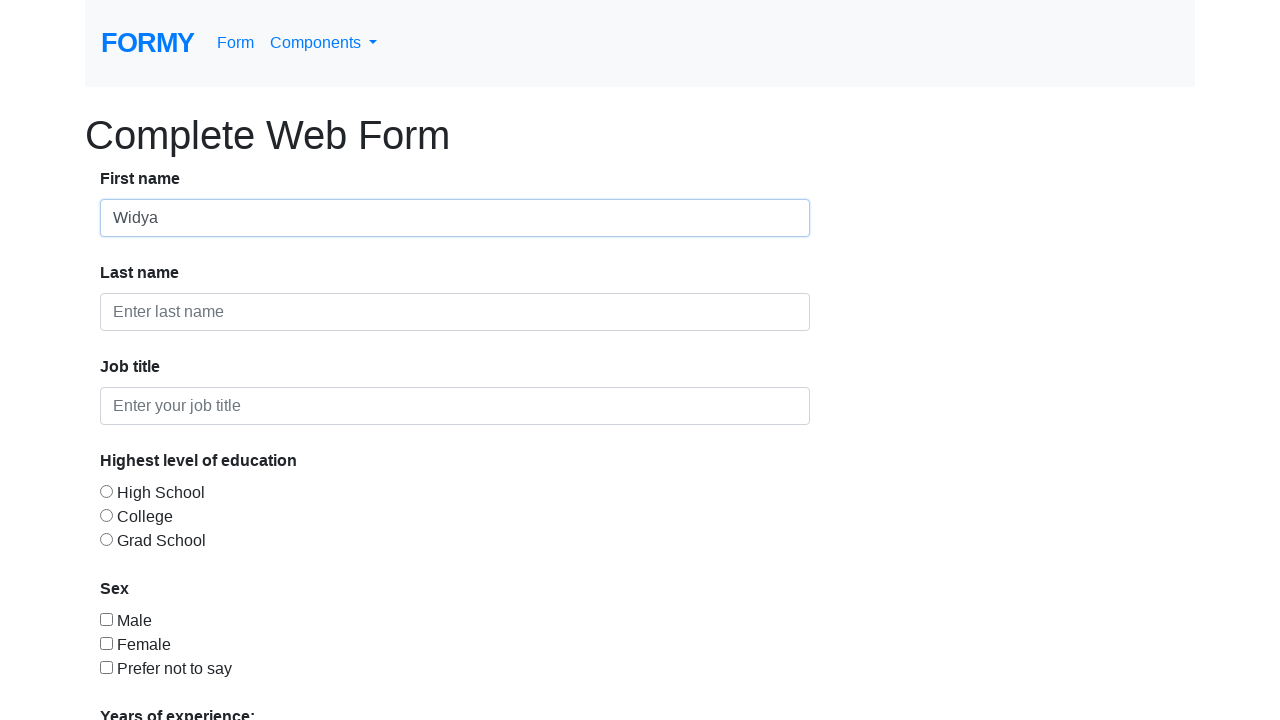

Filled last name field with 'Cahyani' on #last-name
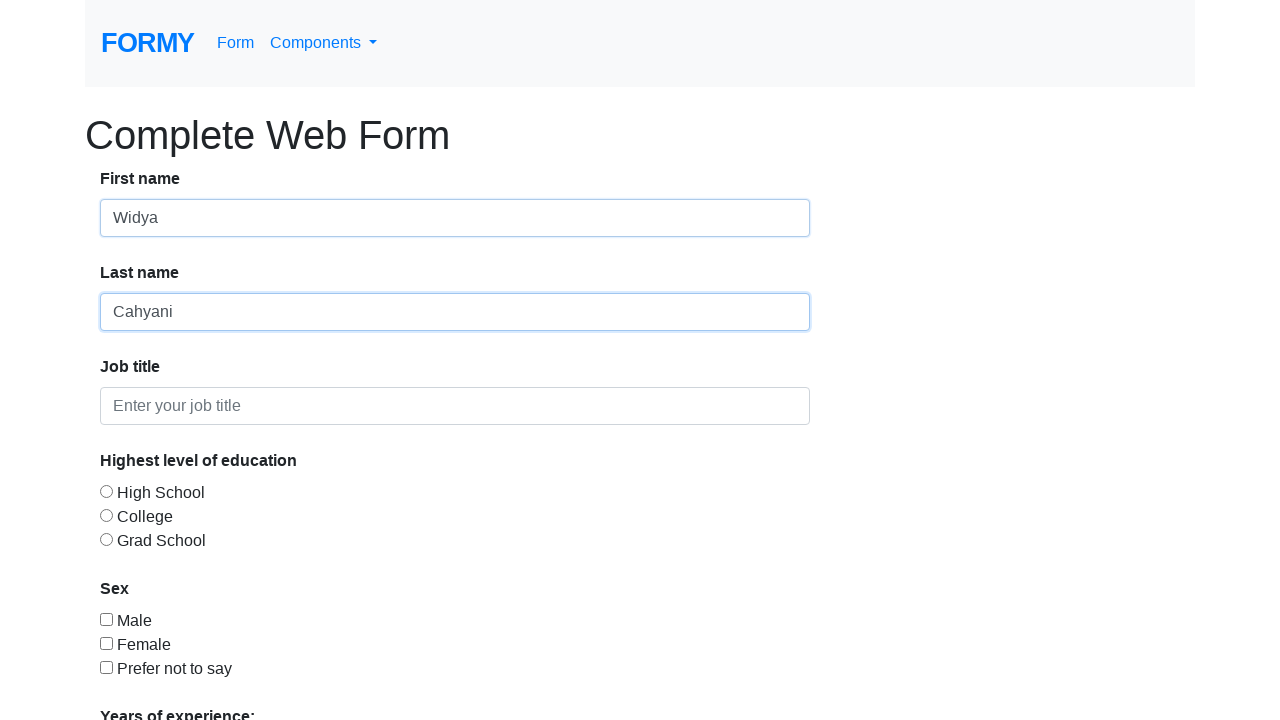

Filled job title field with 'Pegawai' on #job-title
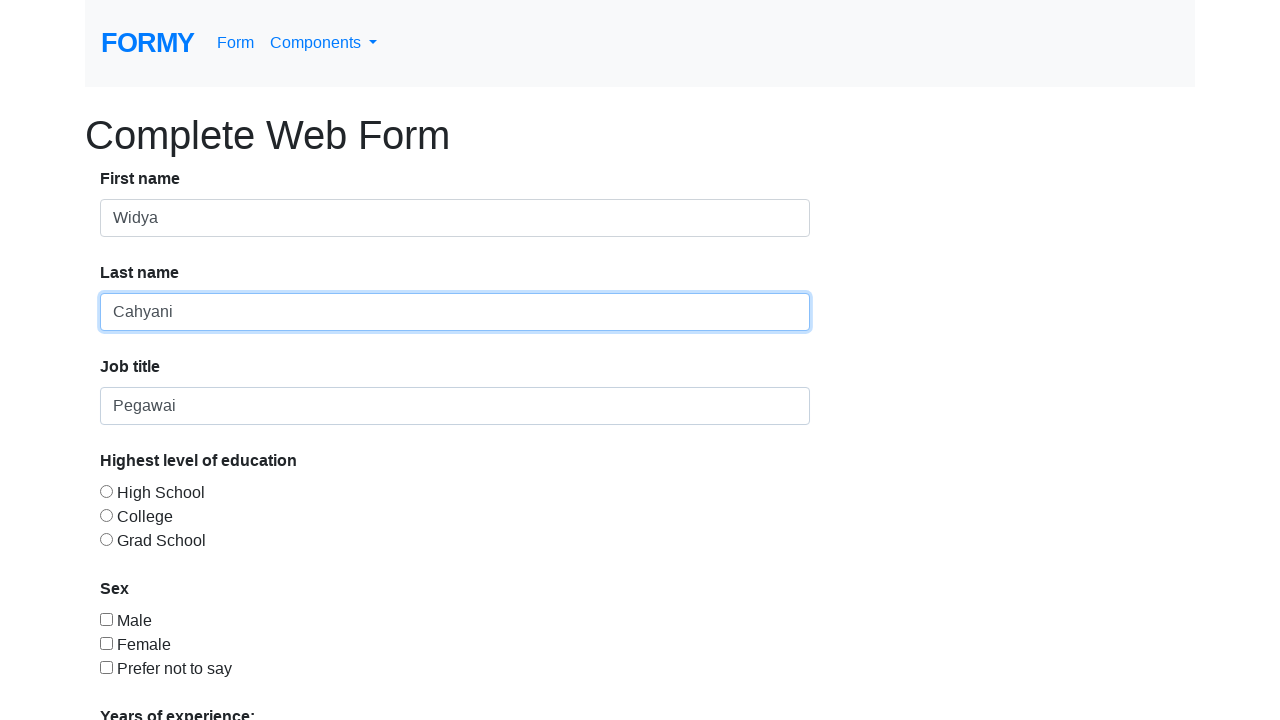

Selected College radio button option at (106, 515) on #radio-button-2
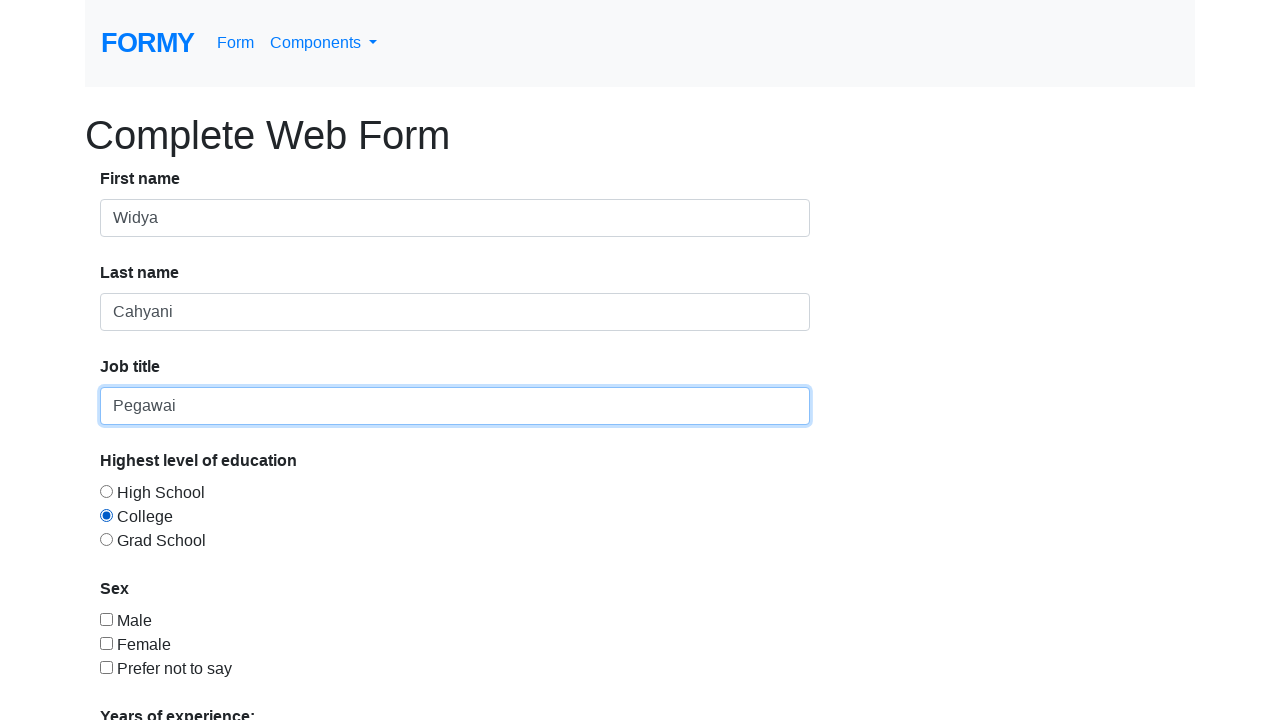

Checked checkbox option at (106, 643) on #checkbox-2
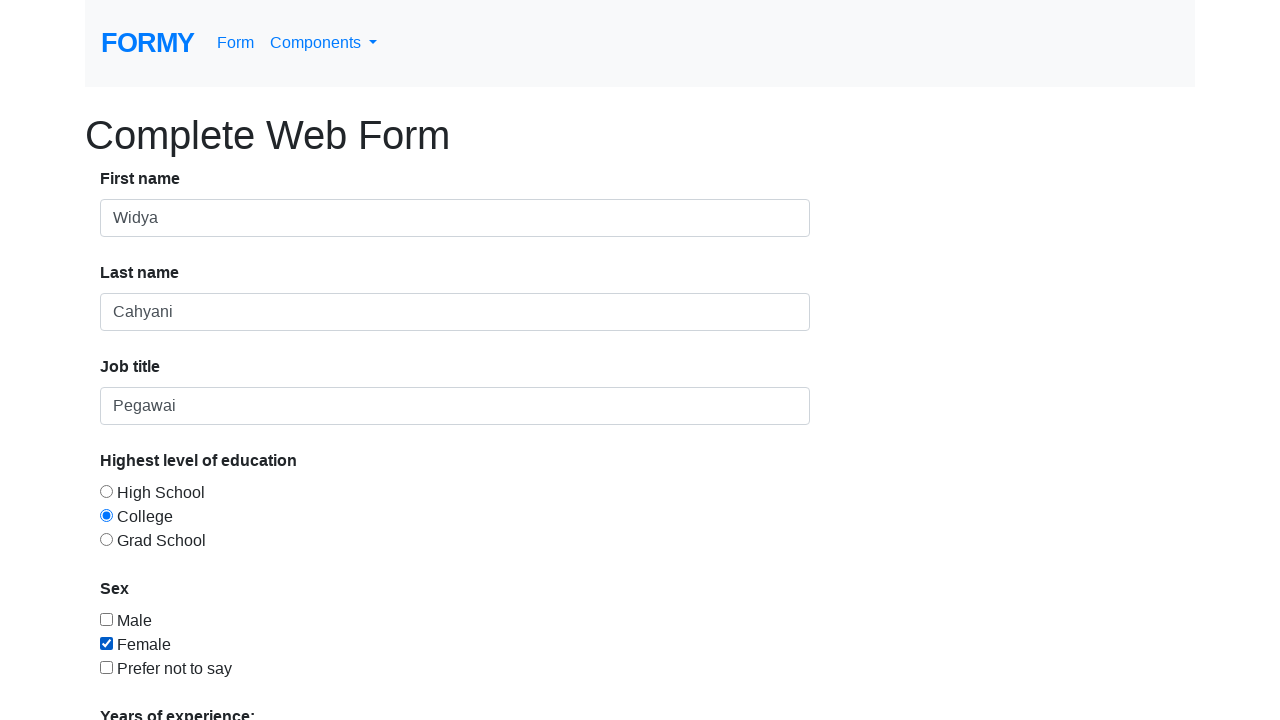

Selected 4th option from dropdown menu on #select-menu
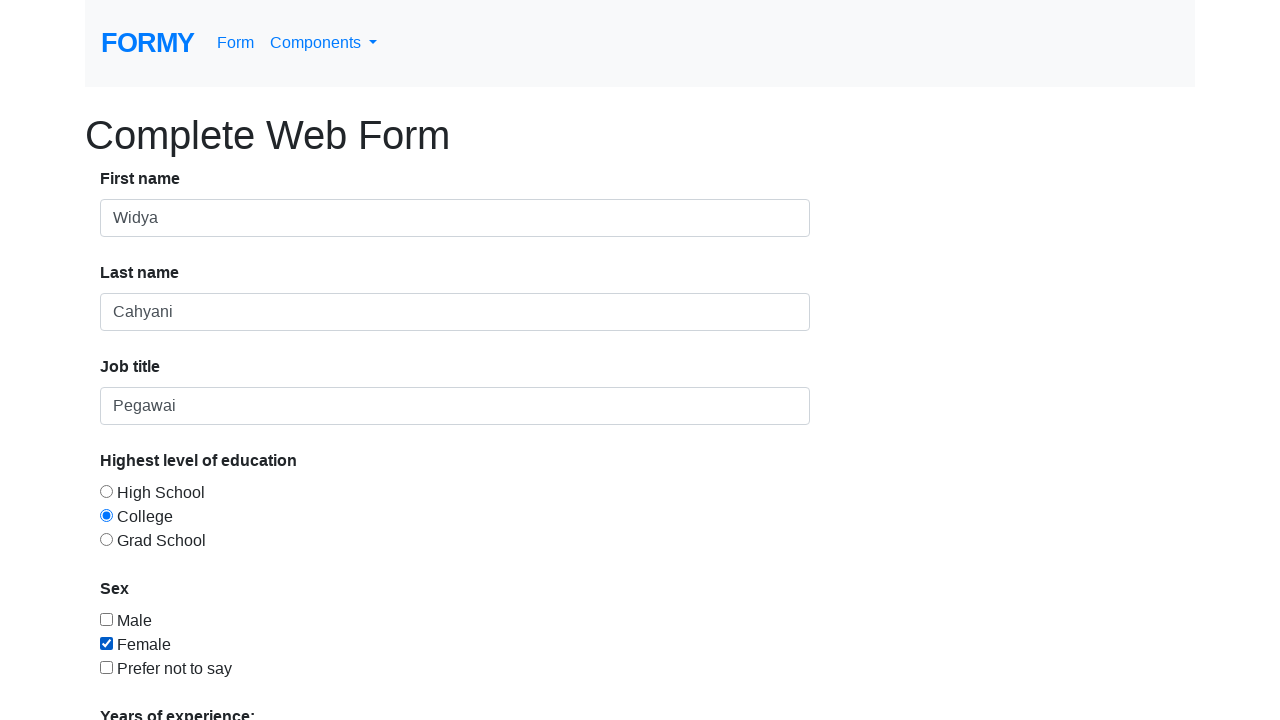

Clicked on date picker field at (270, 613) on #datepicker
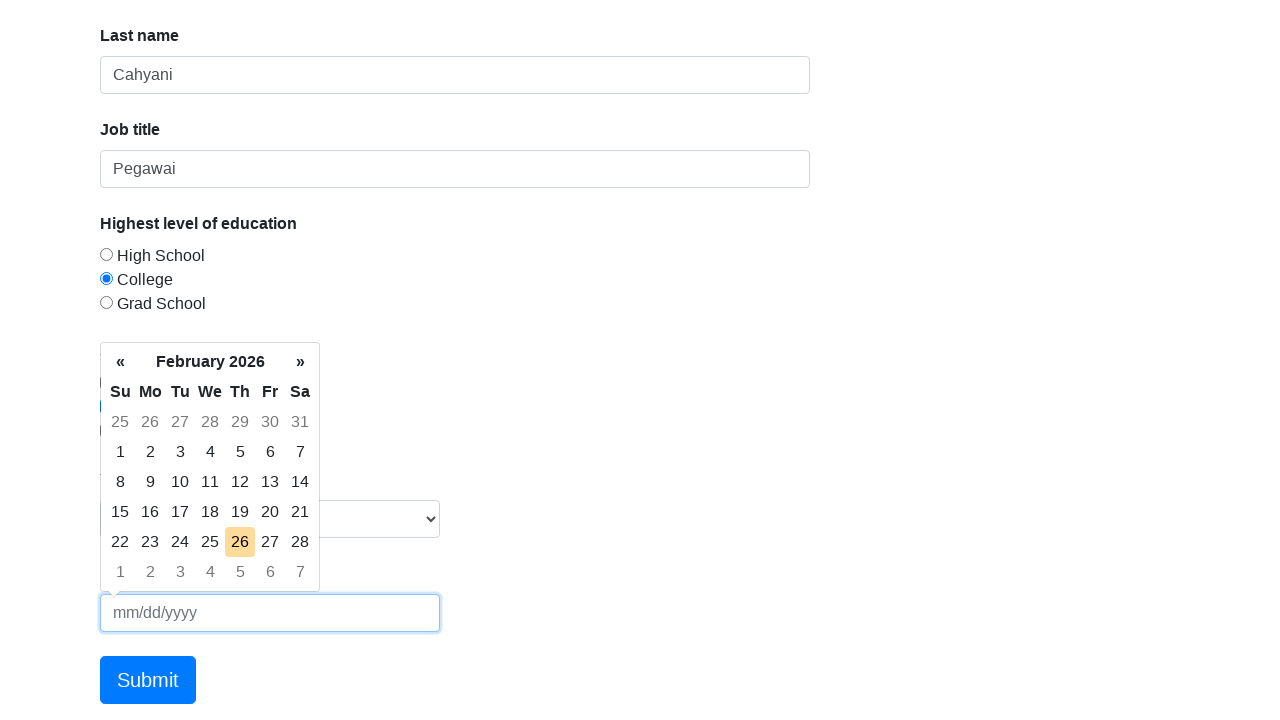

Filled date picker with '02/25/2023' on #datepicker
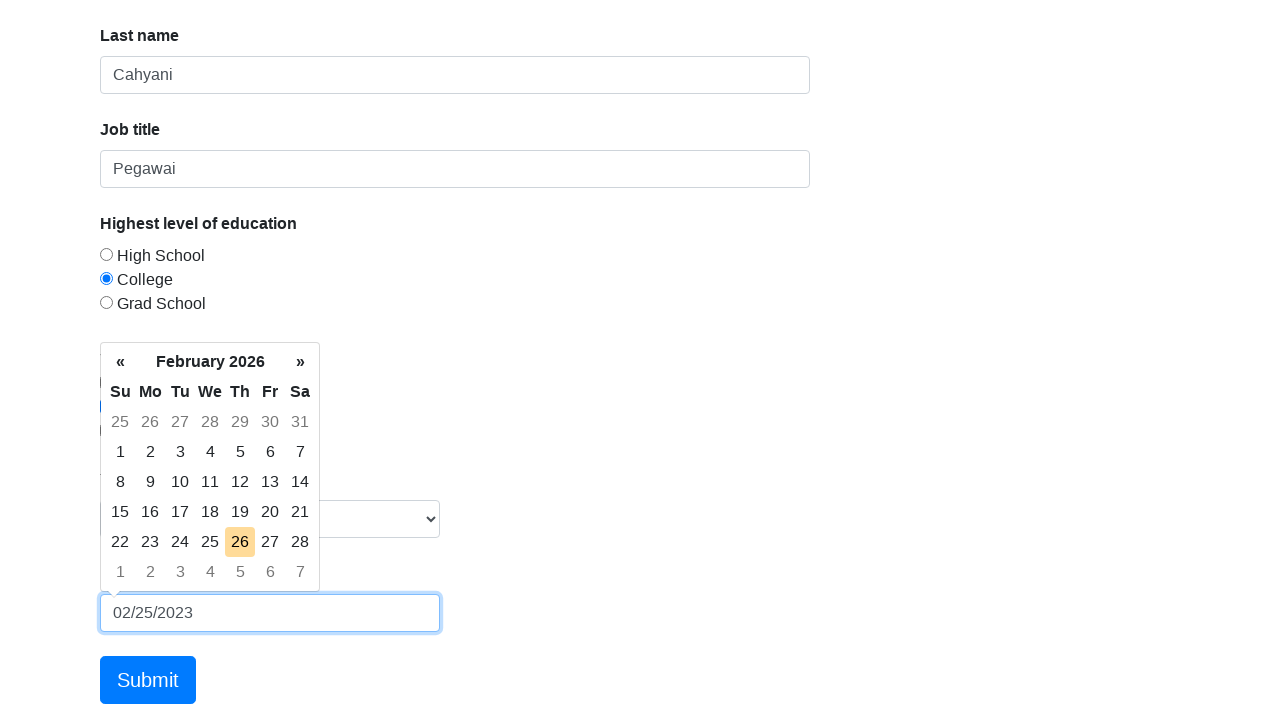

Clicked submit button to complete form submission at (148, 680) on xpath=/html/body/div/form/div/div[8]/a
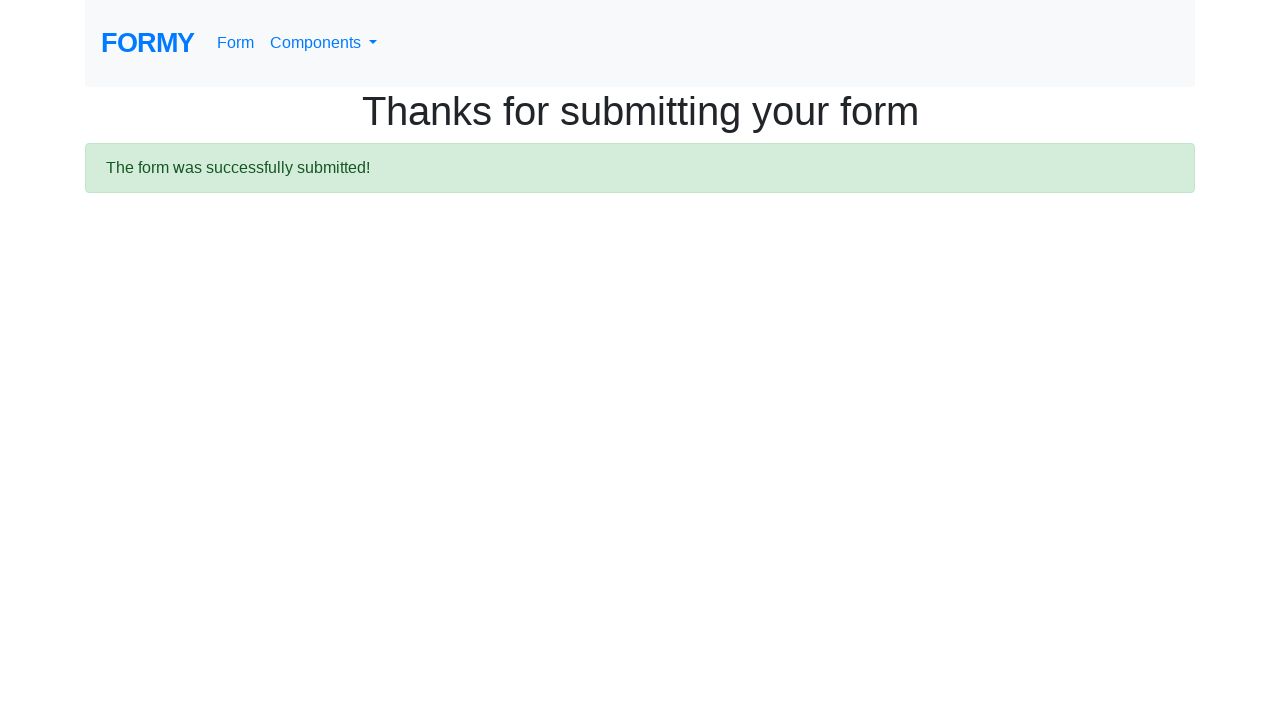

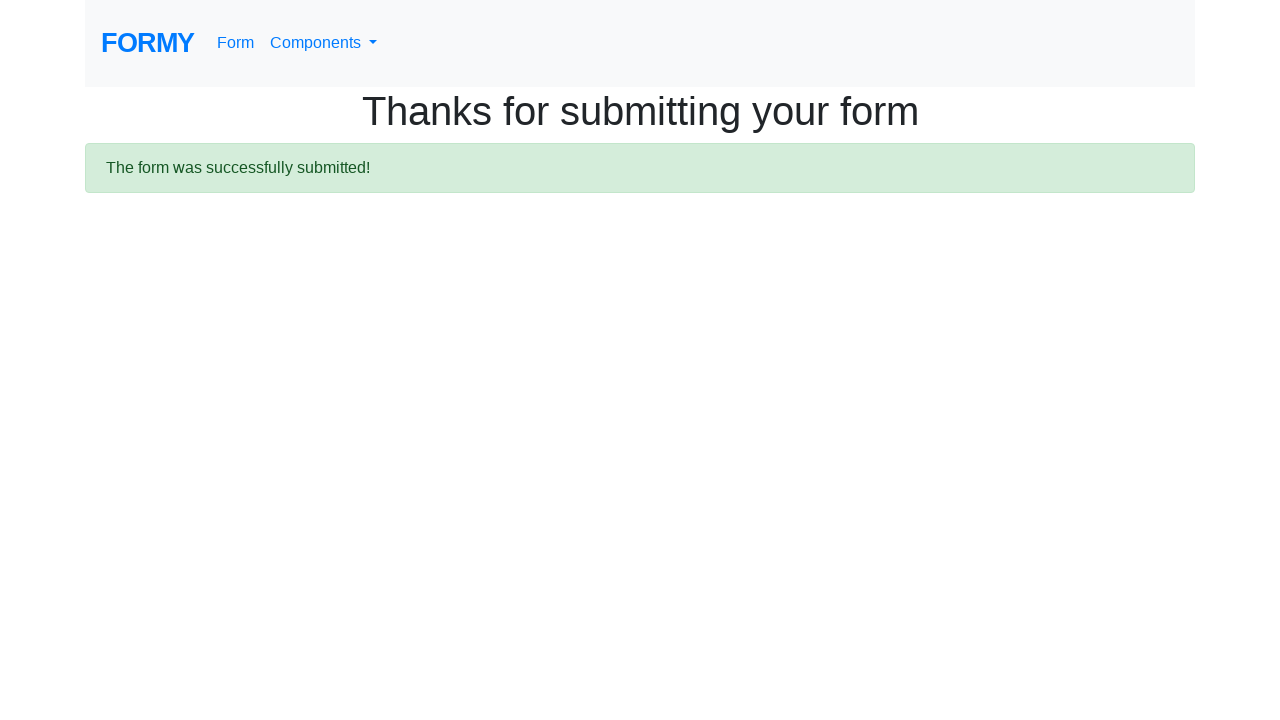